Tests various hyperlink functionalities including navigation, attribute extraction, broken link verification, and counting links on a page

Starting URL: https://www.leafground.com/link.xhtml

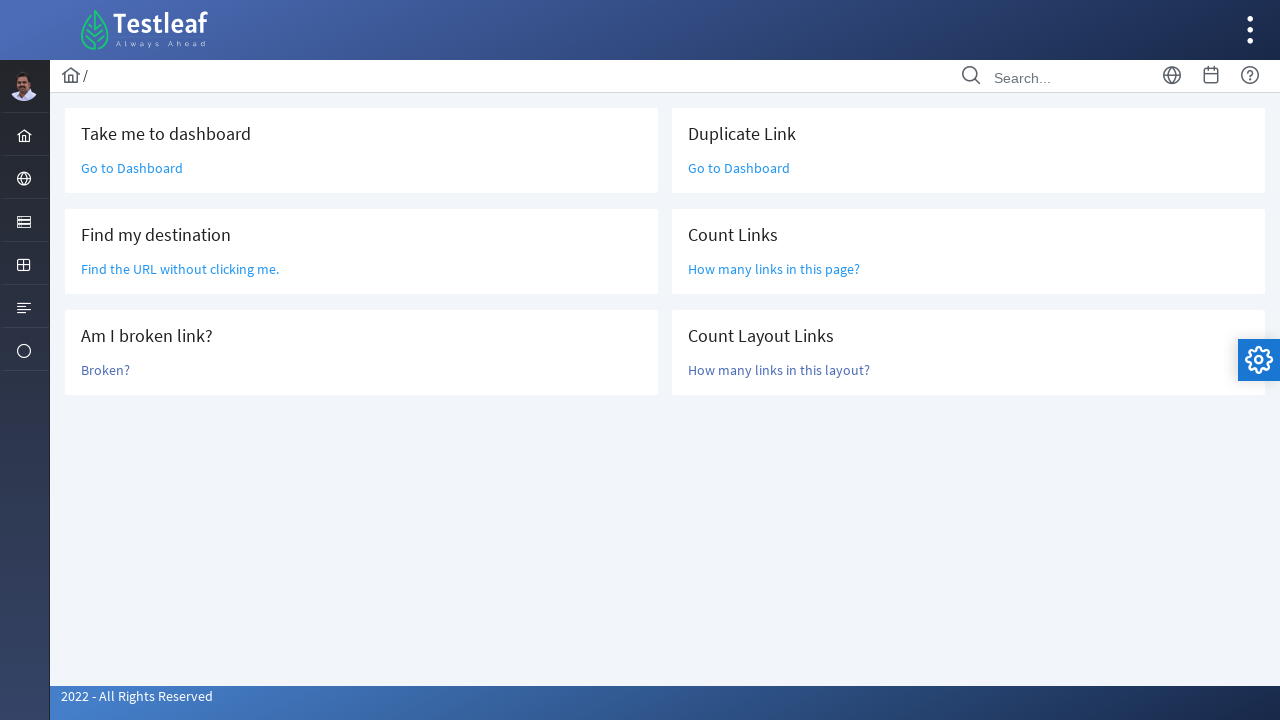

Clicked 'Go to Dashboard' link to navigate to dashboard at (132, 168) on a:has-text('Go to Dashboard')
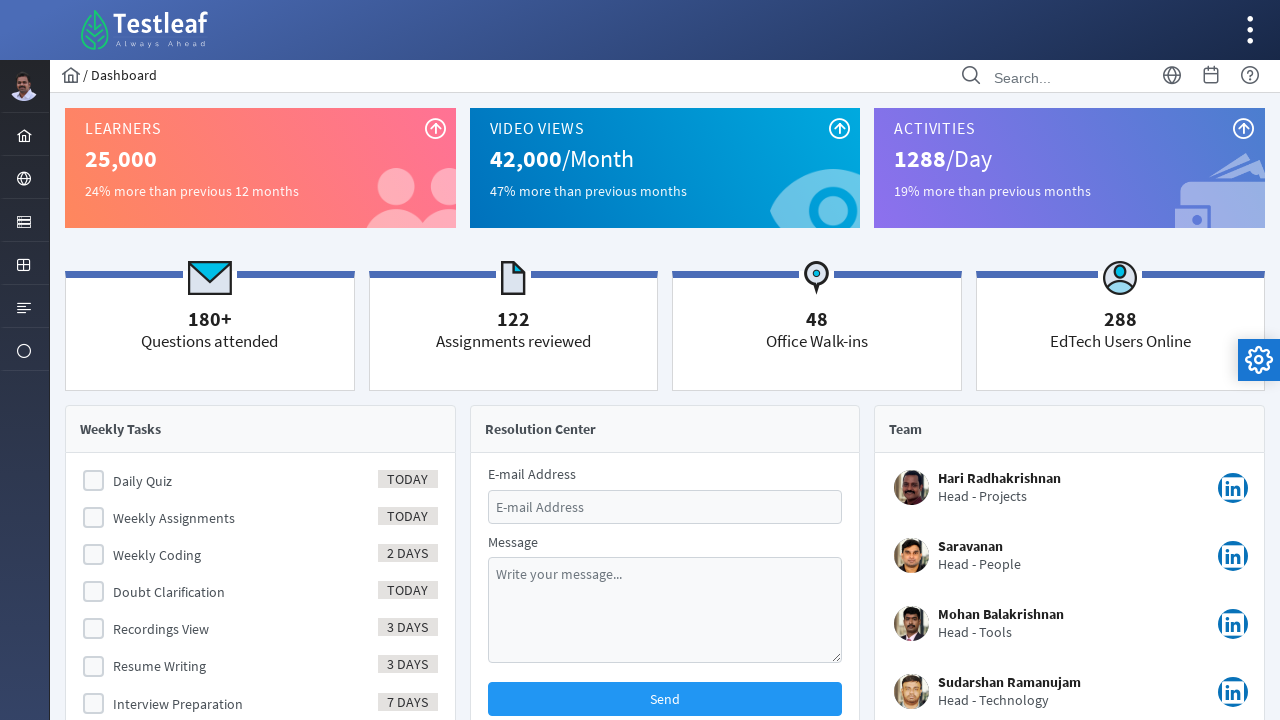

Navigated back to links page
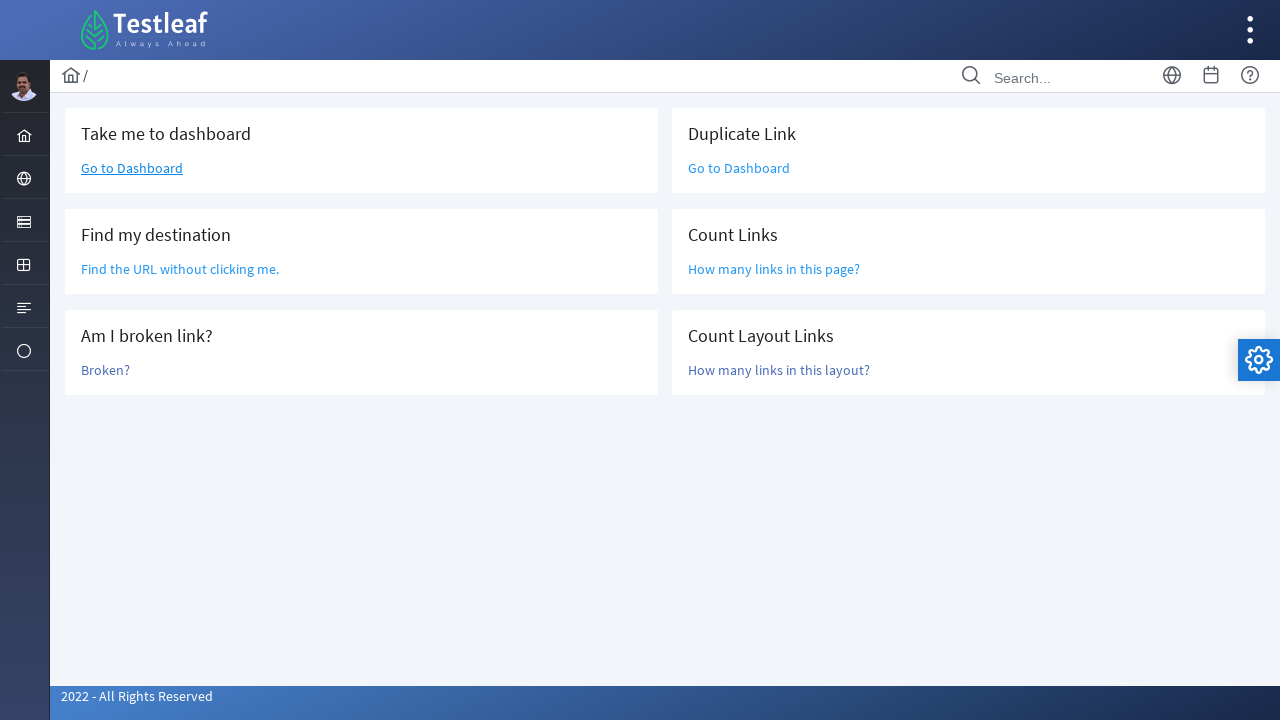

Located the 'Find the URL without clicking' link element
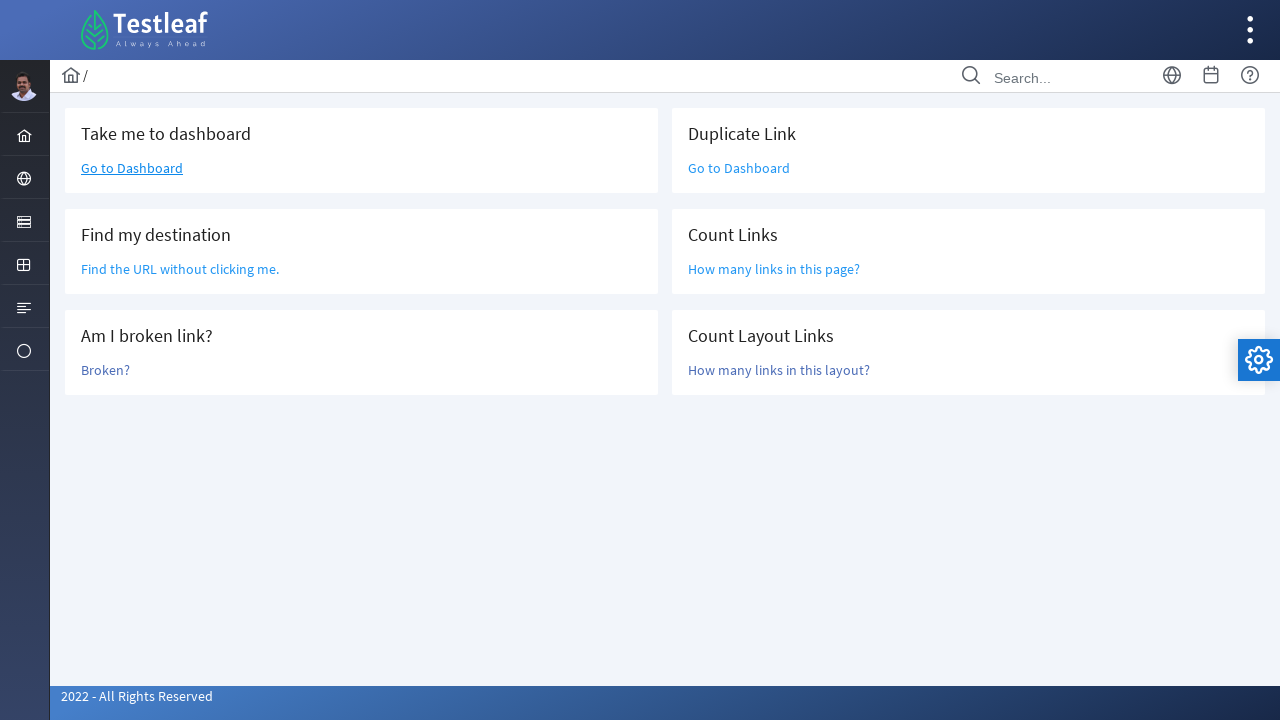

Extracted URL attribute from link: /grid.xhtml
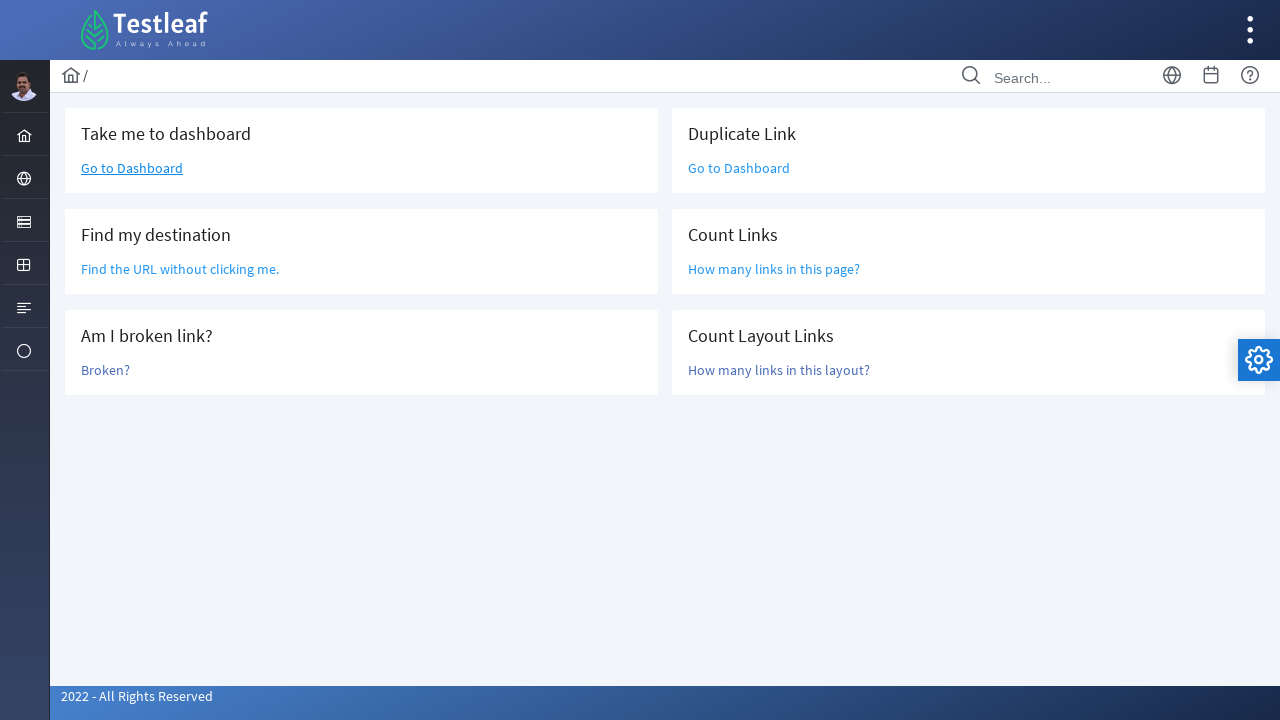

Clicked 'Broken?' link to check if it's broken at (106, 370) on a:has-text('Broken?')
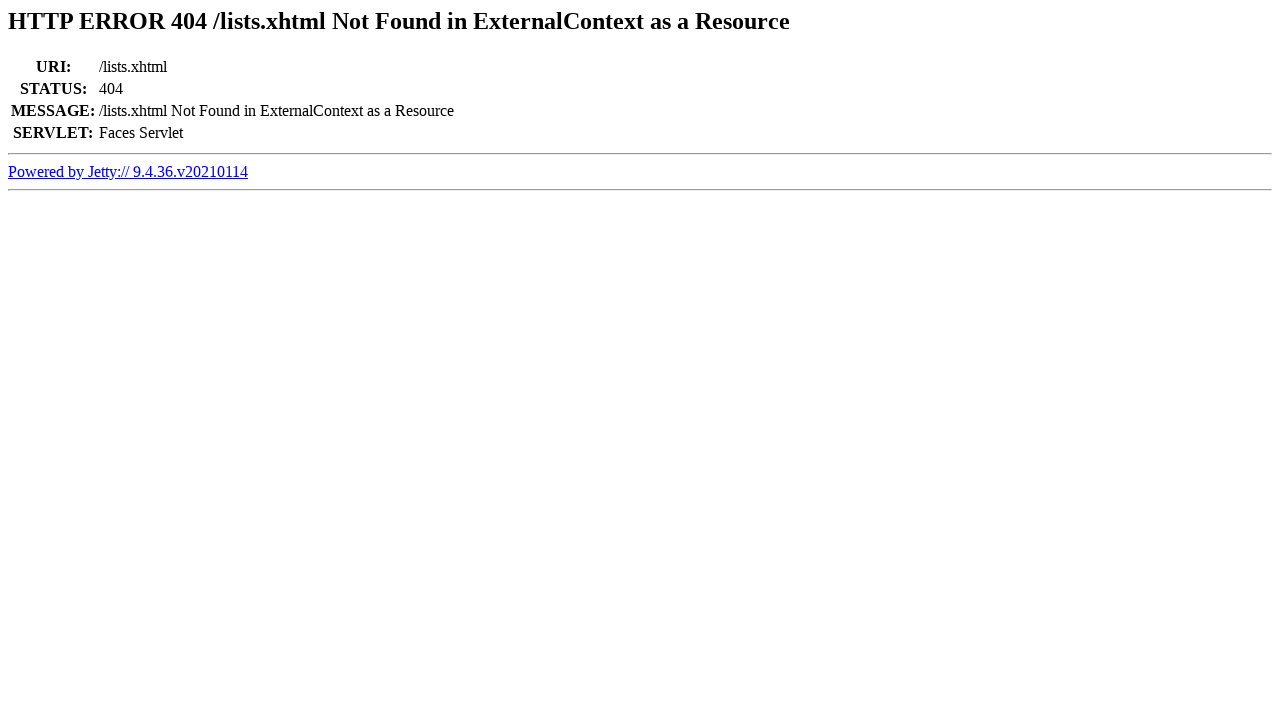

Verified that link is broken - page title contains '404'
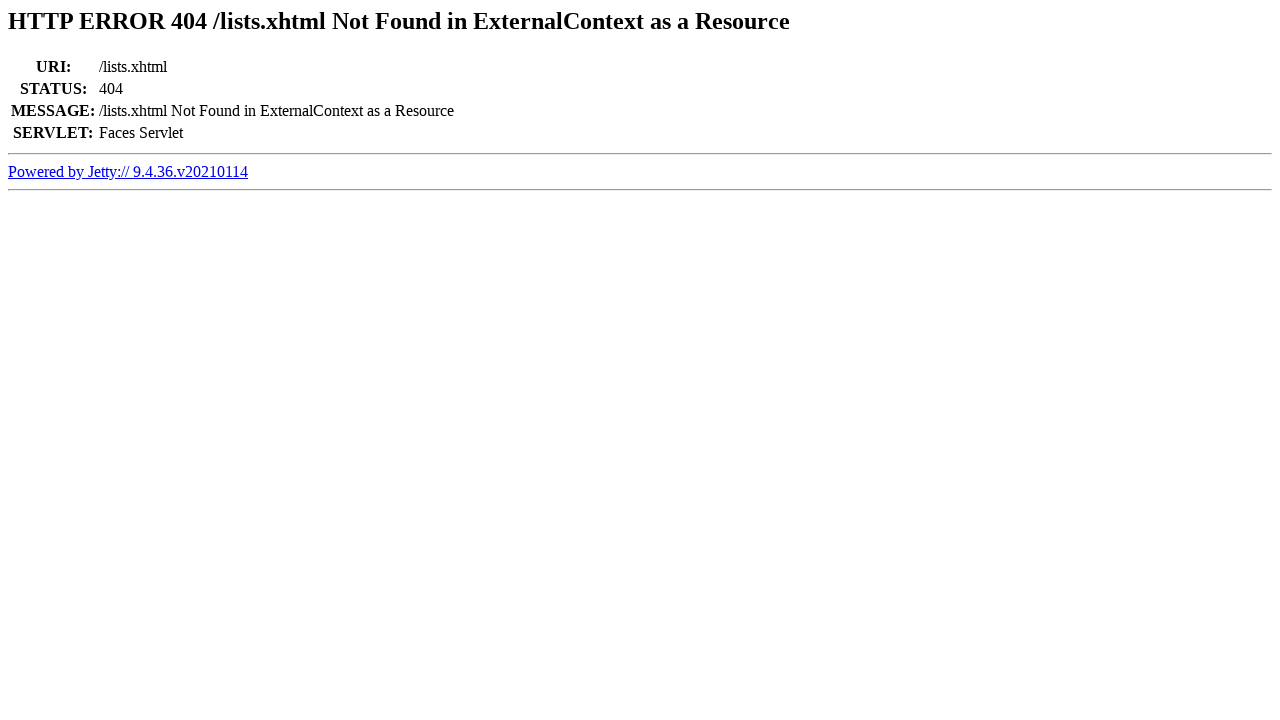

Navigated back to links page after checking broken link
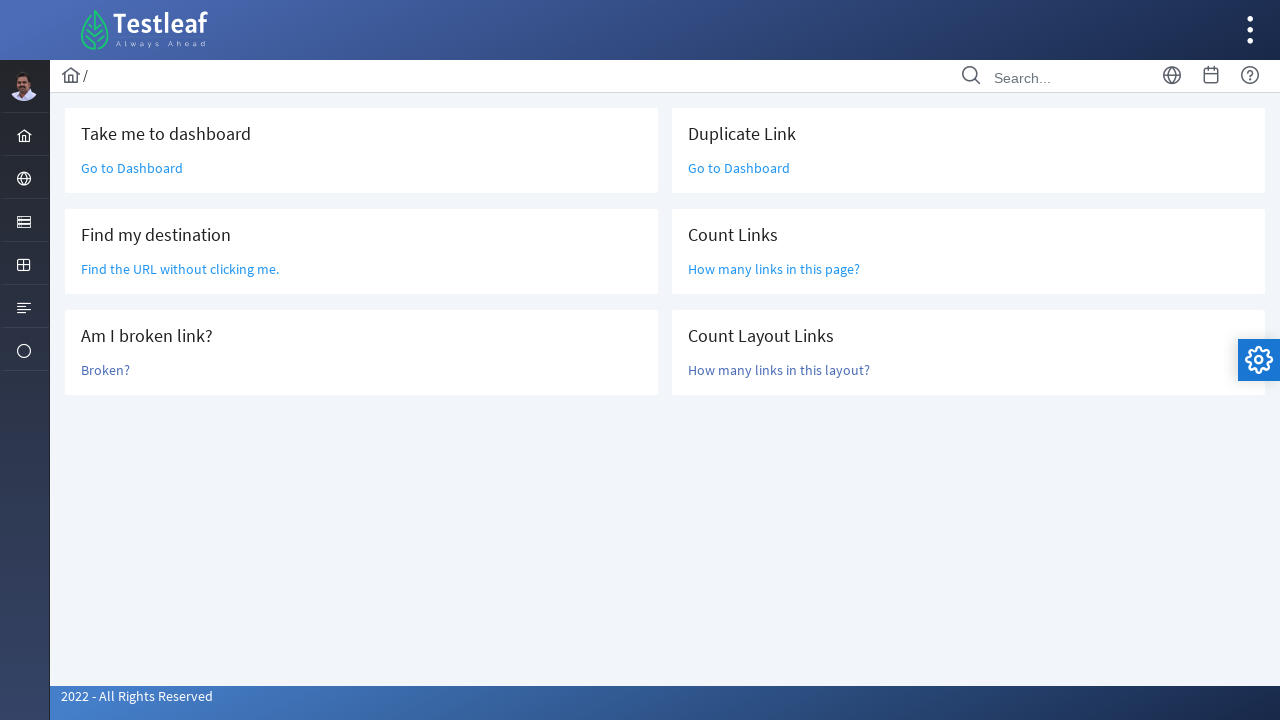

Located all hyperlinks on the page
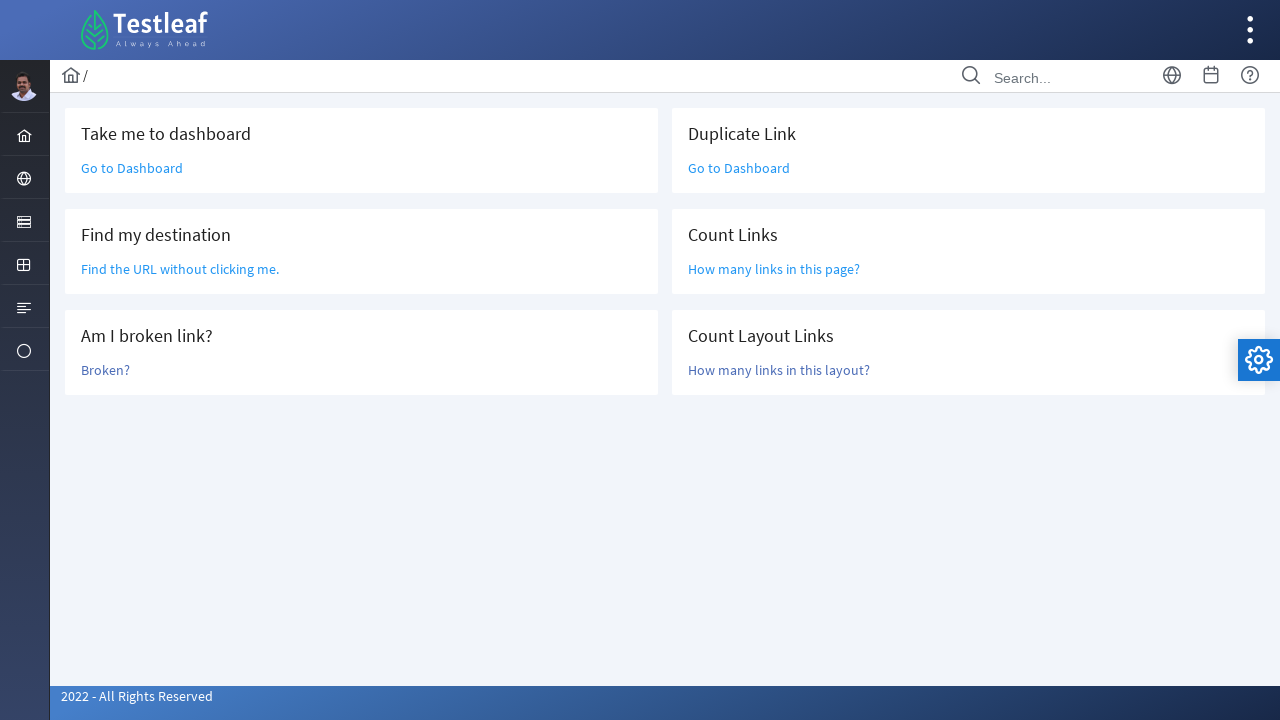

Counted total links on page: 47
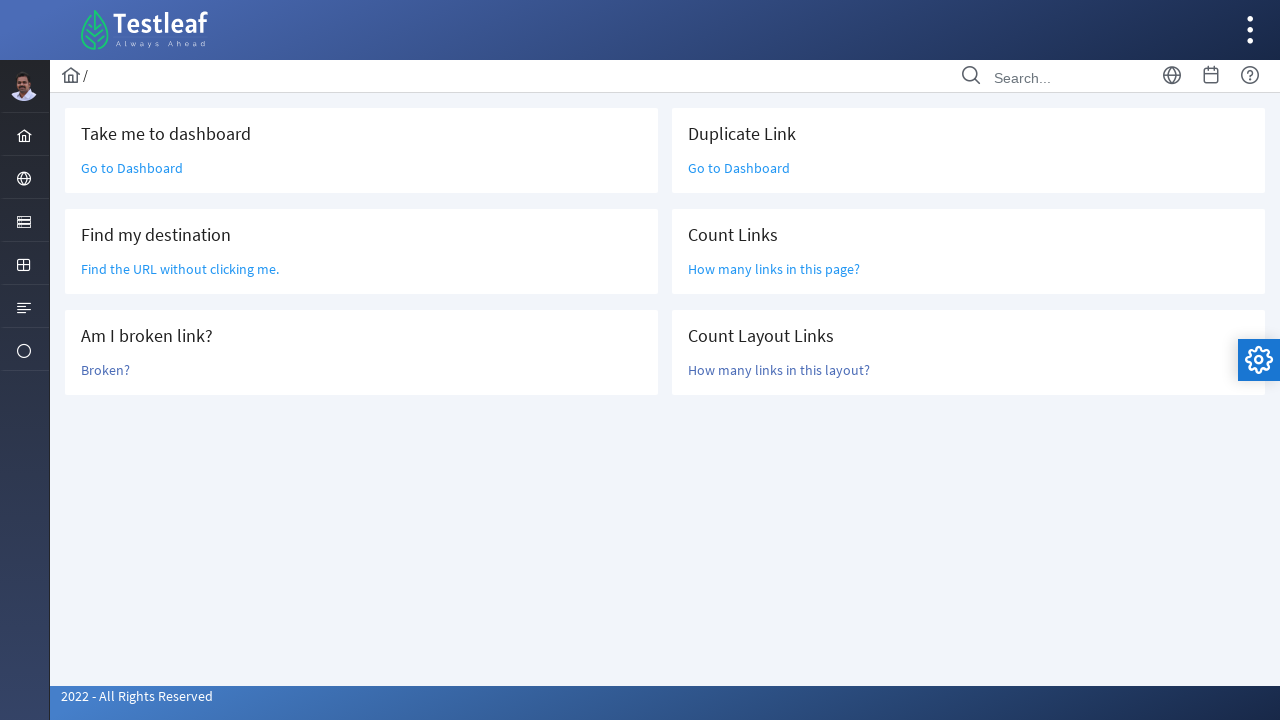

Clicked 'Go to Dashboard' link again to demonstrate duplicate link functionality at (132, 168) on a:has-text('Go to Dashboard')
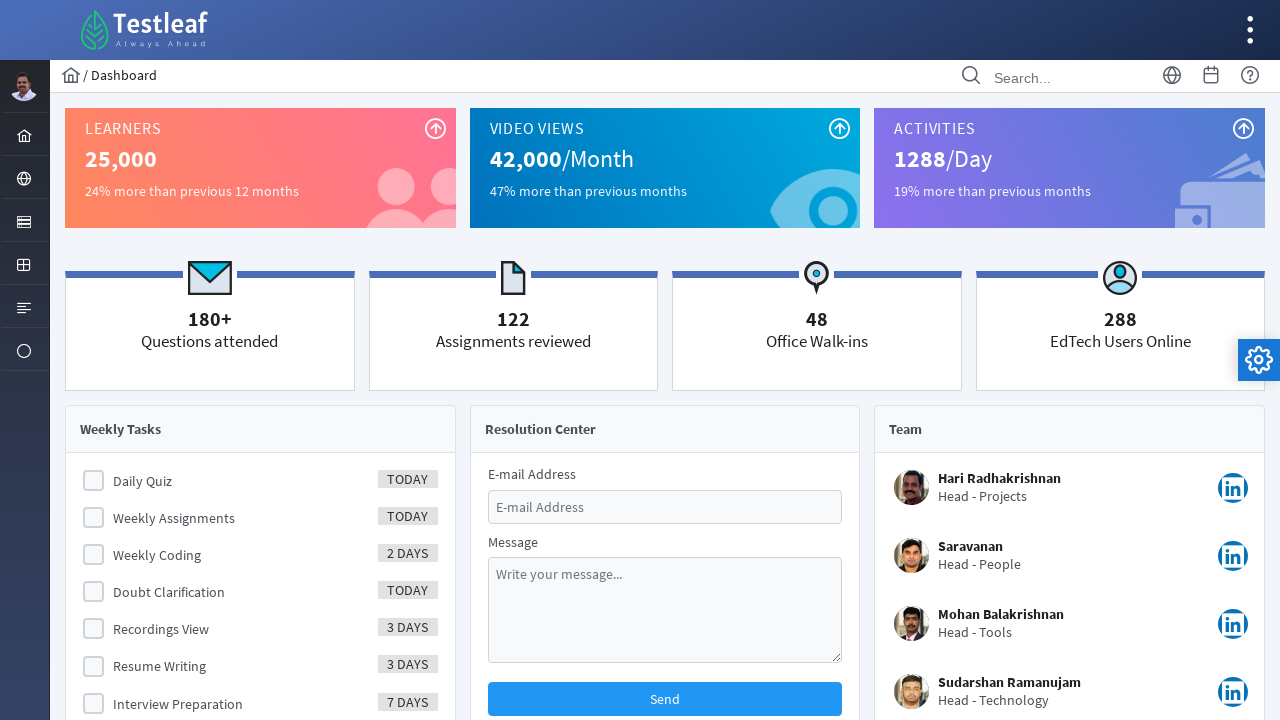

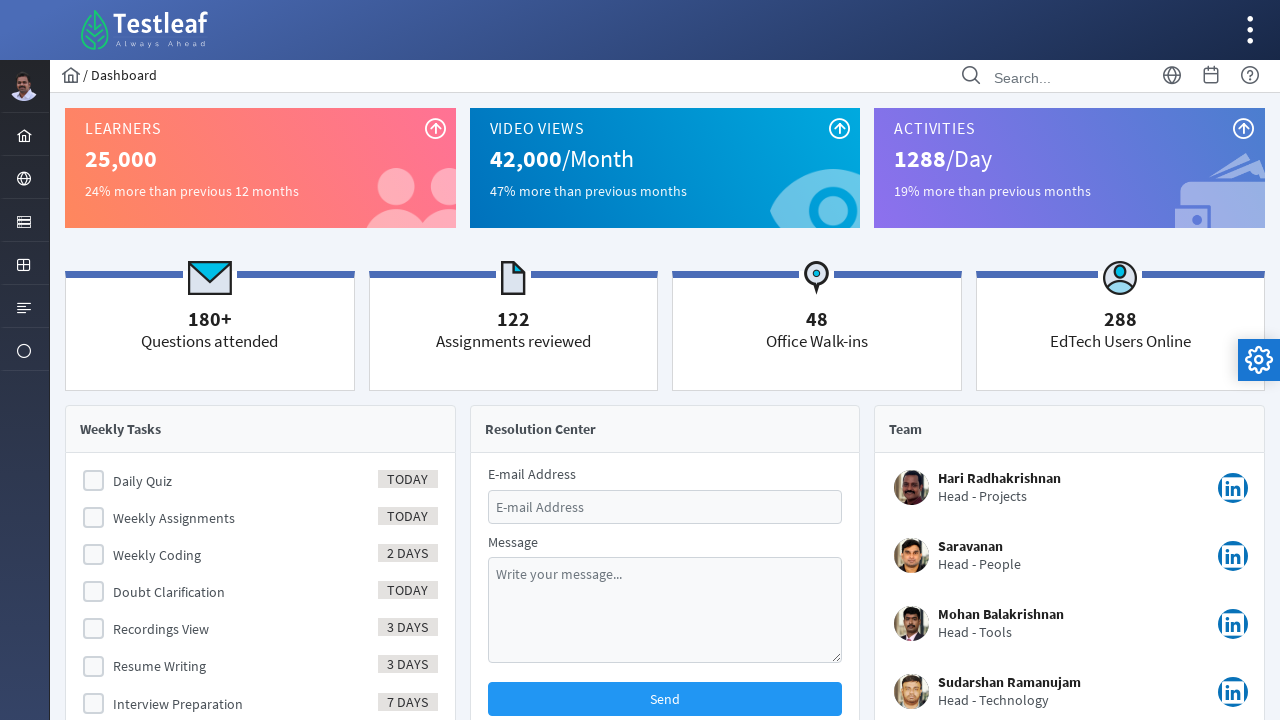